Tests drag and drop functionality by dragging an element and dropping it onto another element within an iframe

Starting URL: https://jqueryui.com/droppable/

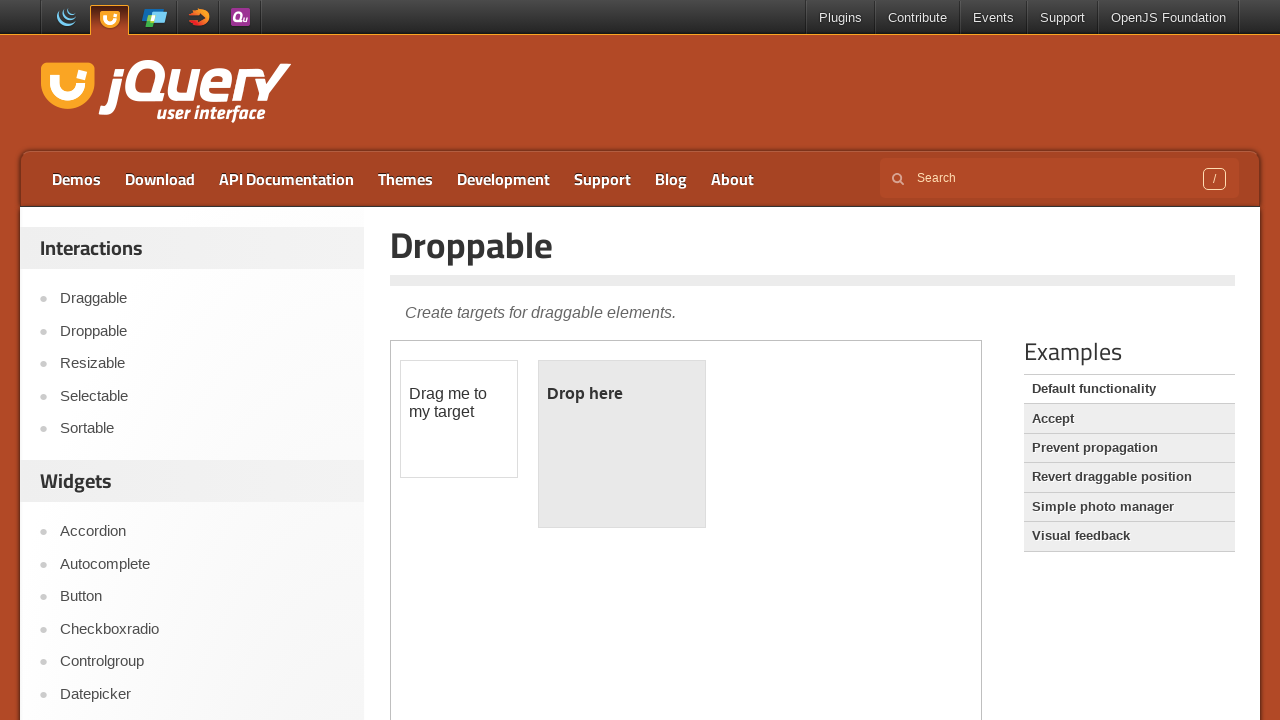

Located the first iframe containing the drag and drop demo
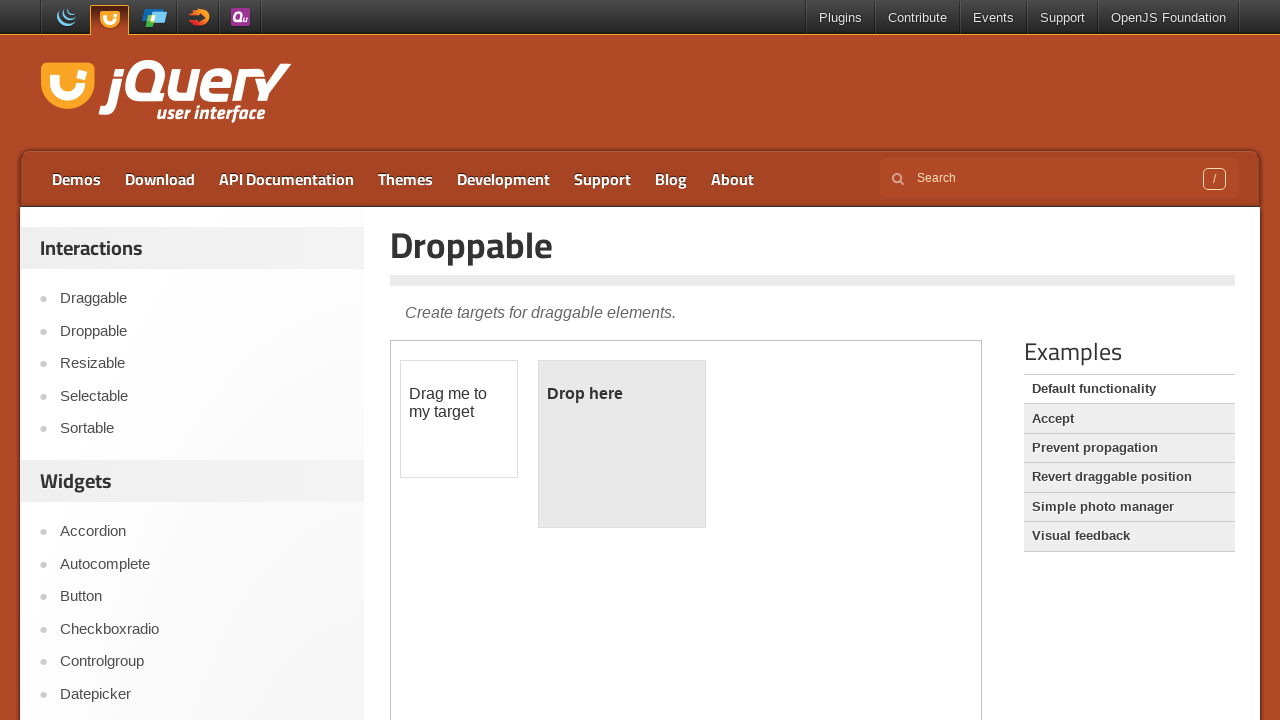

Located the draggable element with id 'draggable'
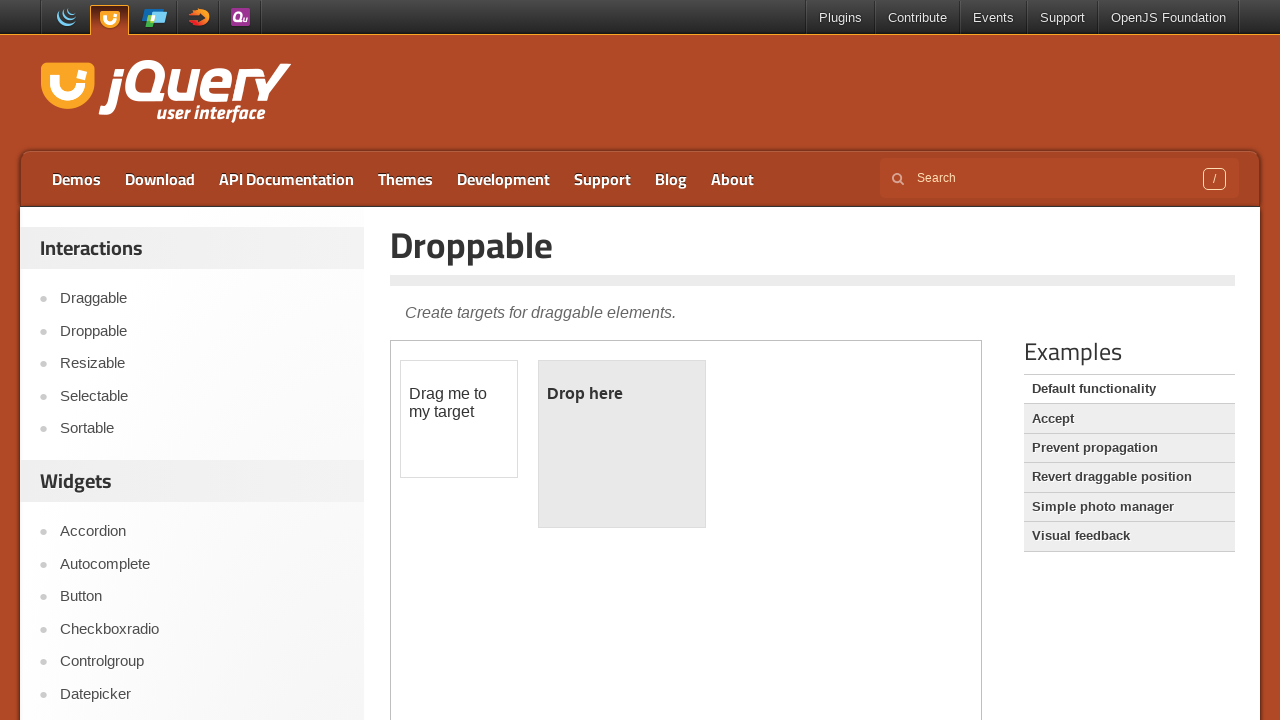

Located the droppable element with id 'droppable'
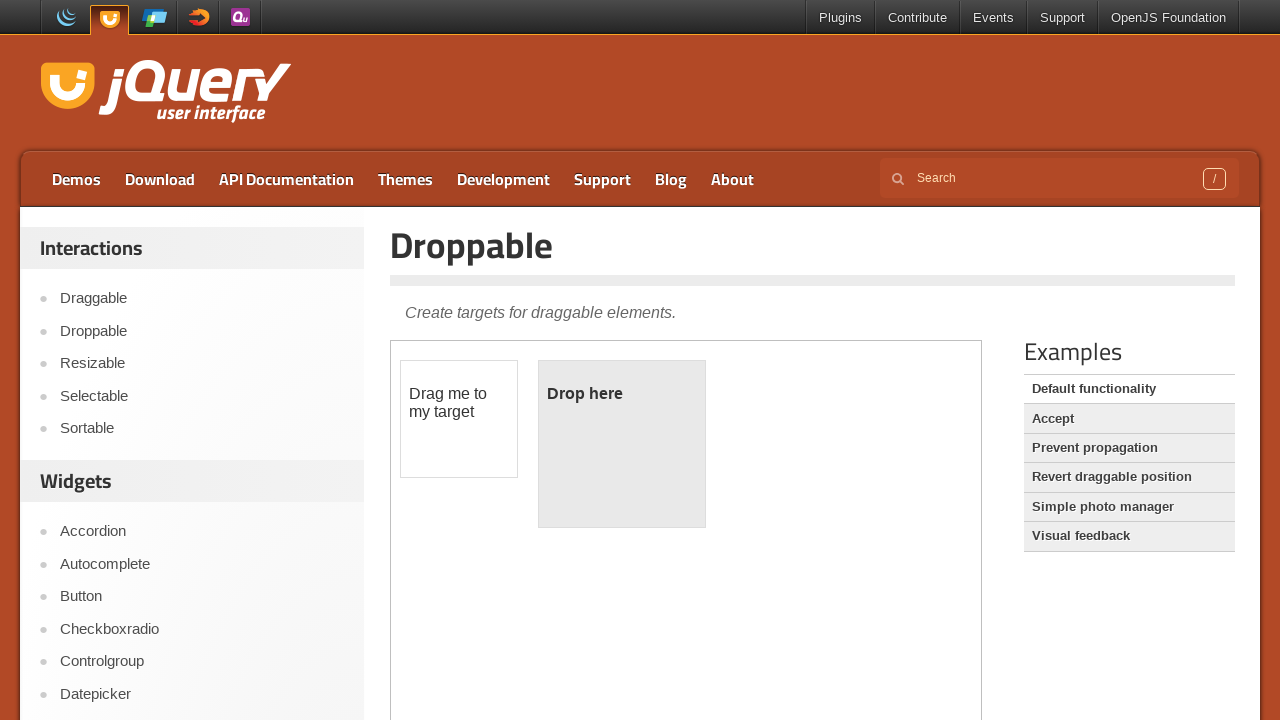

Dragged the draggable element onto the droppable element at (622, 444)
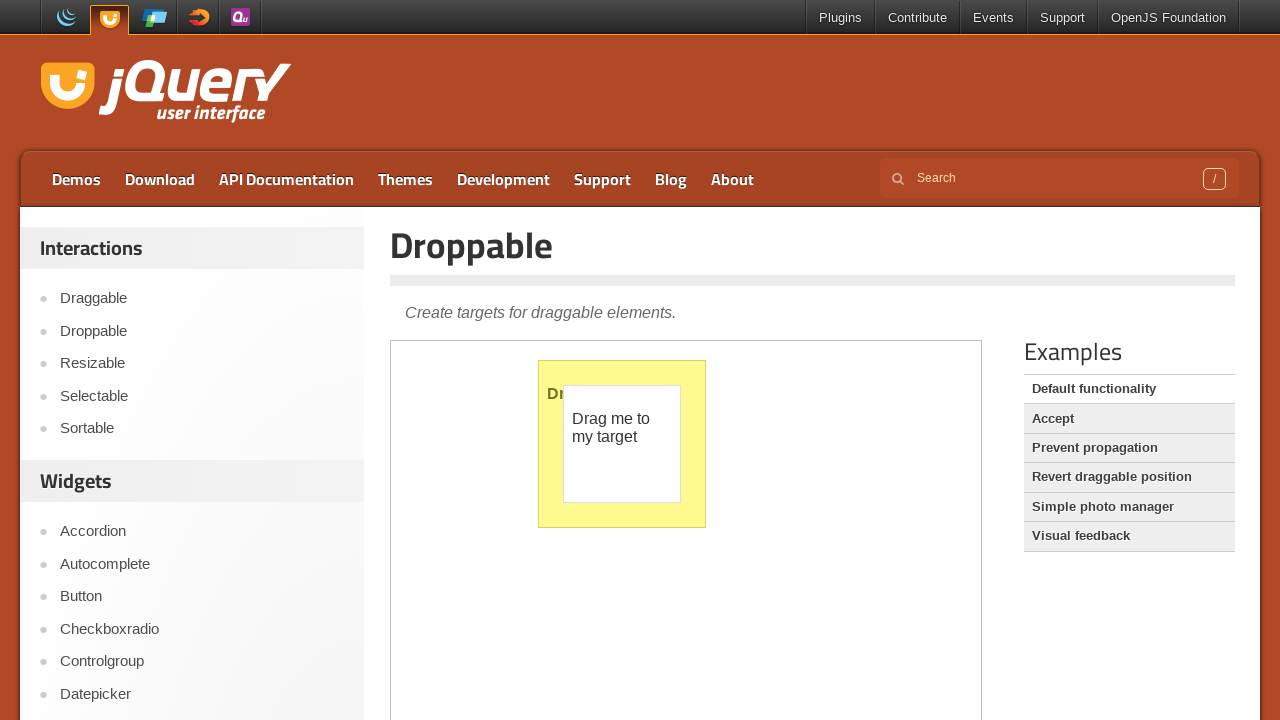

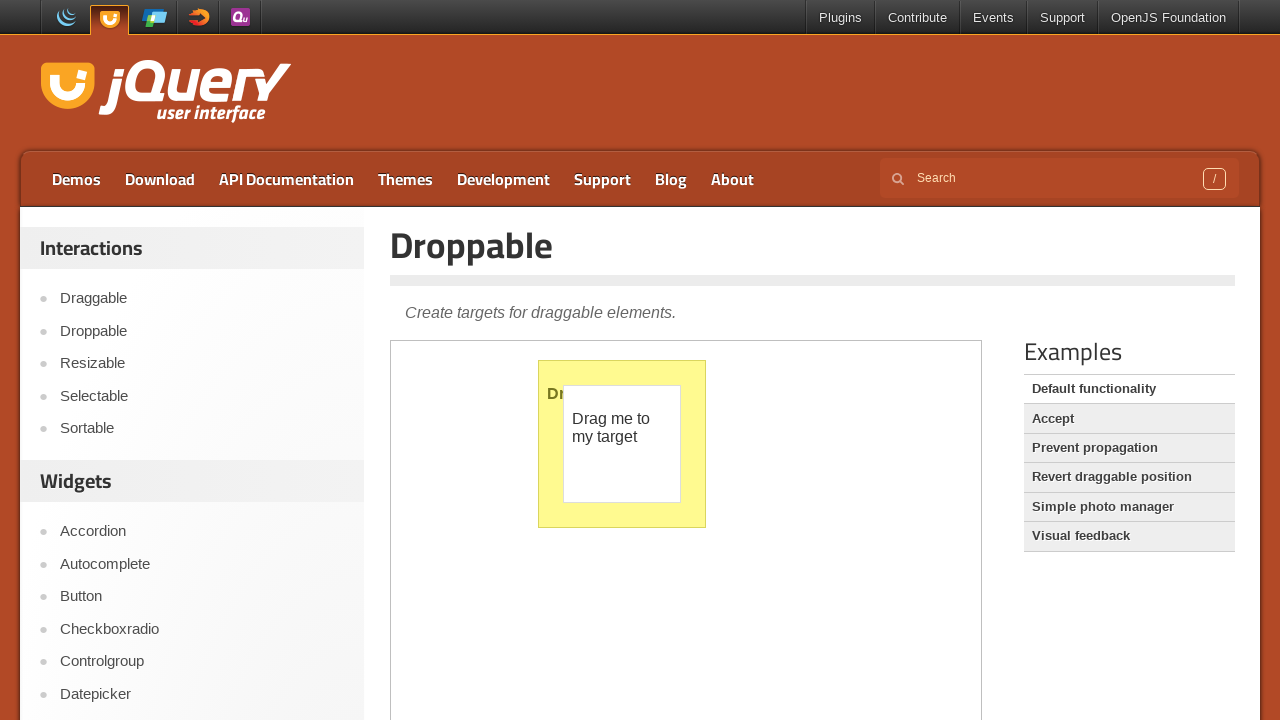